Tests JavaScript alert functionality by clicking a button to trigger an alert, accepting it, and verifying the success message

Starting URL: http://practice.cydeo.com/javascript_alerts

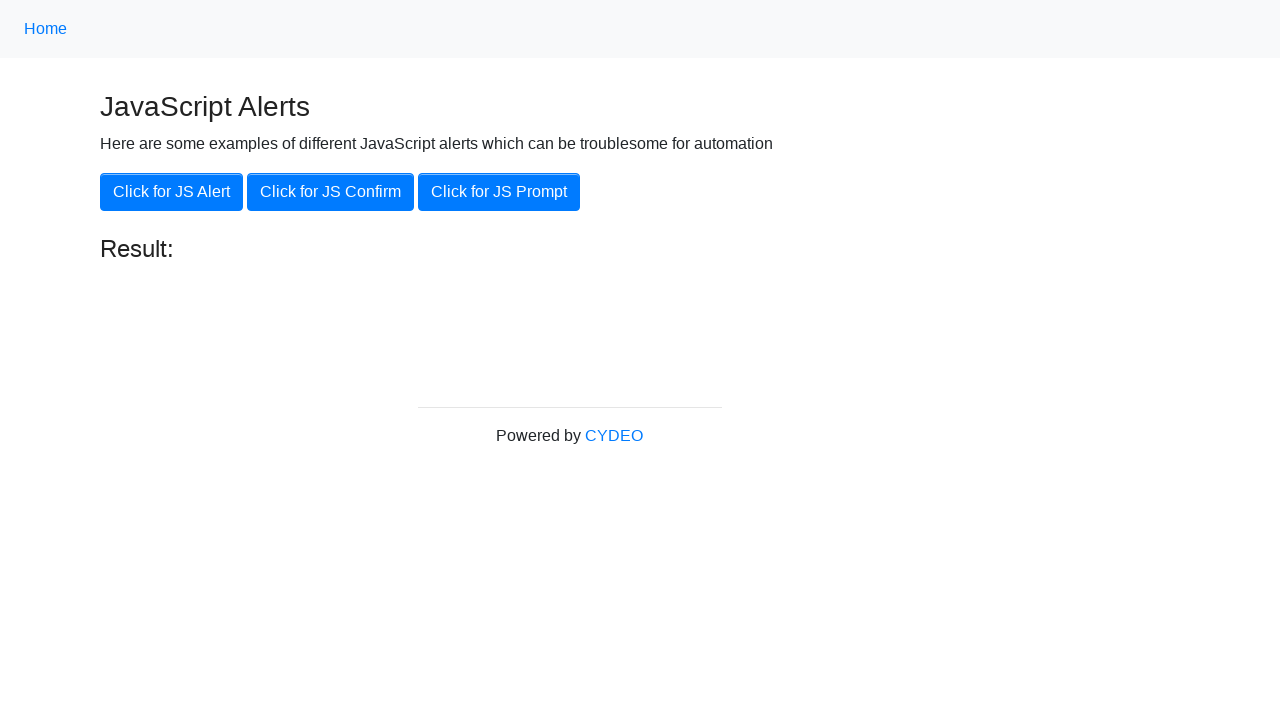

Clicked button to trigger JavaScript alert at (172, 192) on xpath=//button[@onclick='jsAlert()']
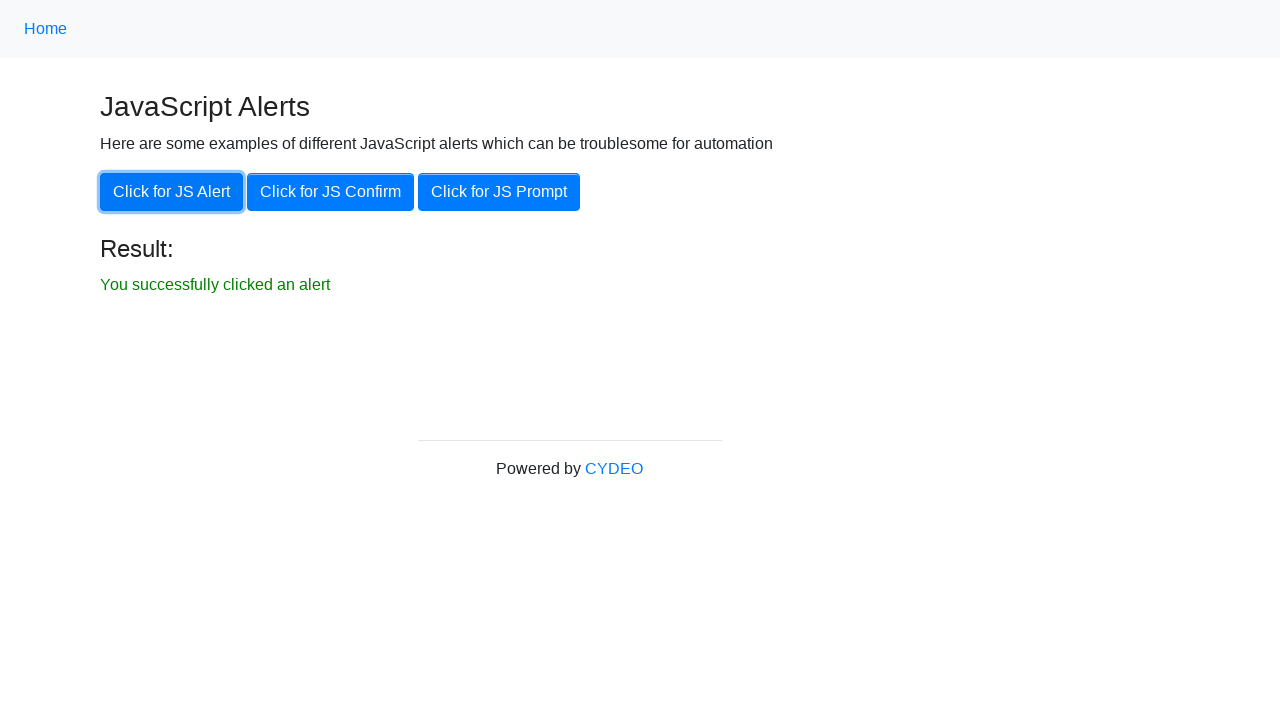

Set up dialog handler to accept alerts
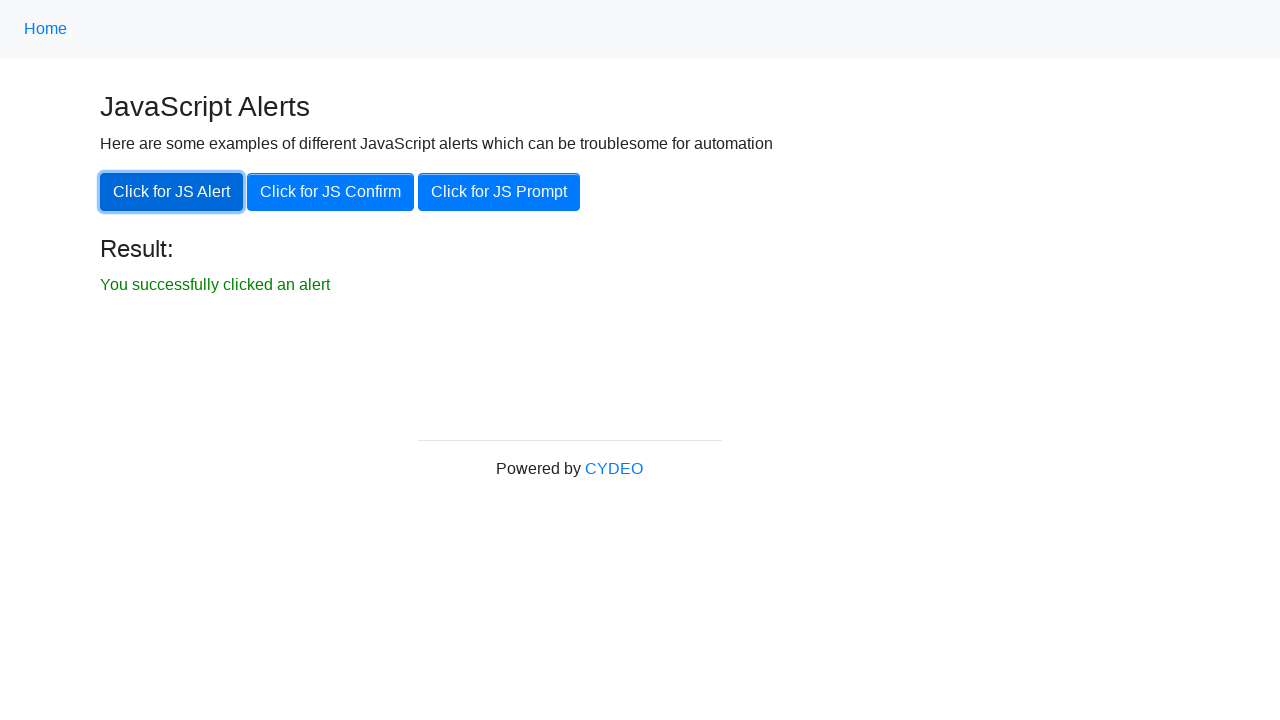

Clicked alert button again to trigger alert with handler active at (172, 192) on xpath=//button[@onclick='jsAlert()']
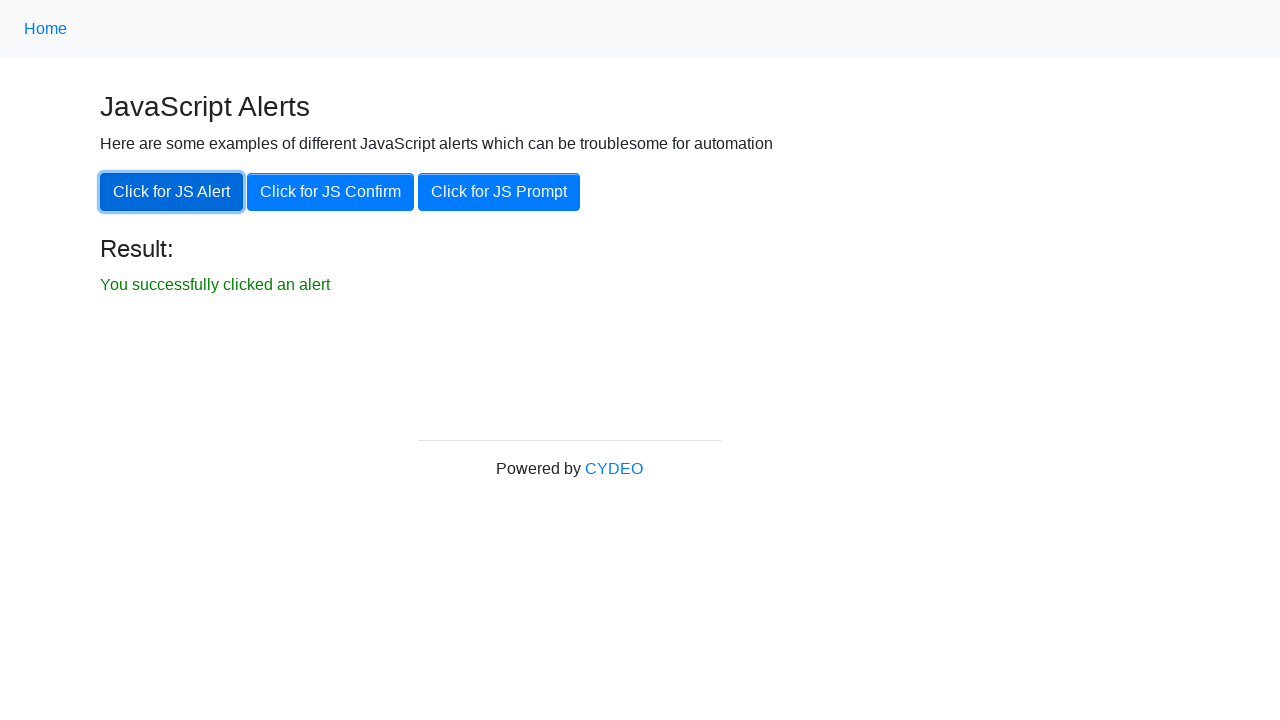

Located success message element
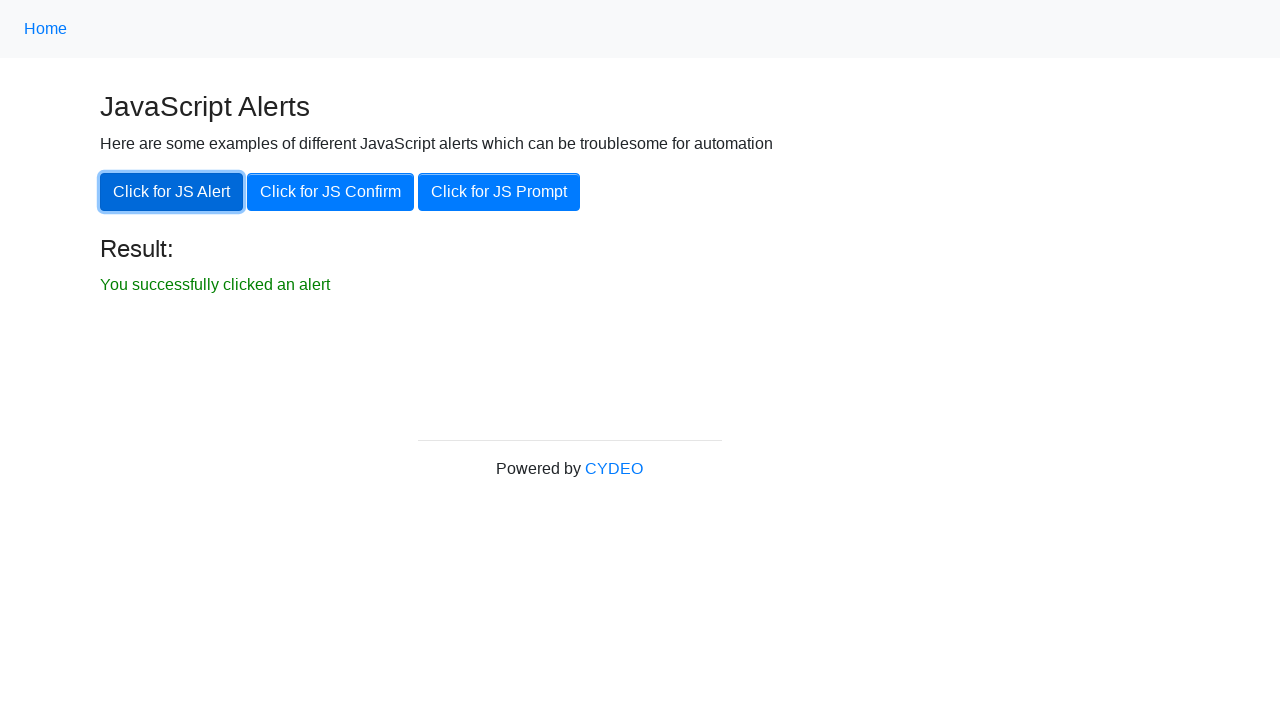

Verified success message displays 'You successfully clicked an alert'
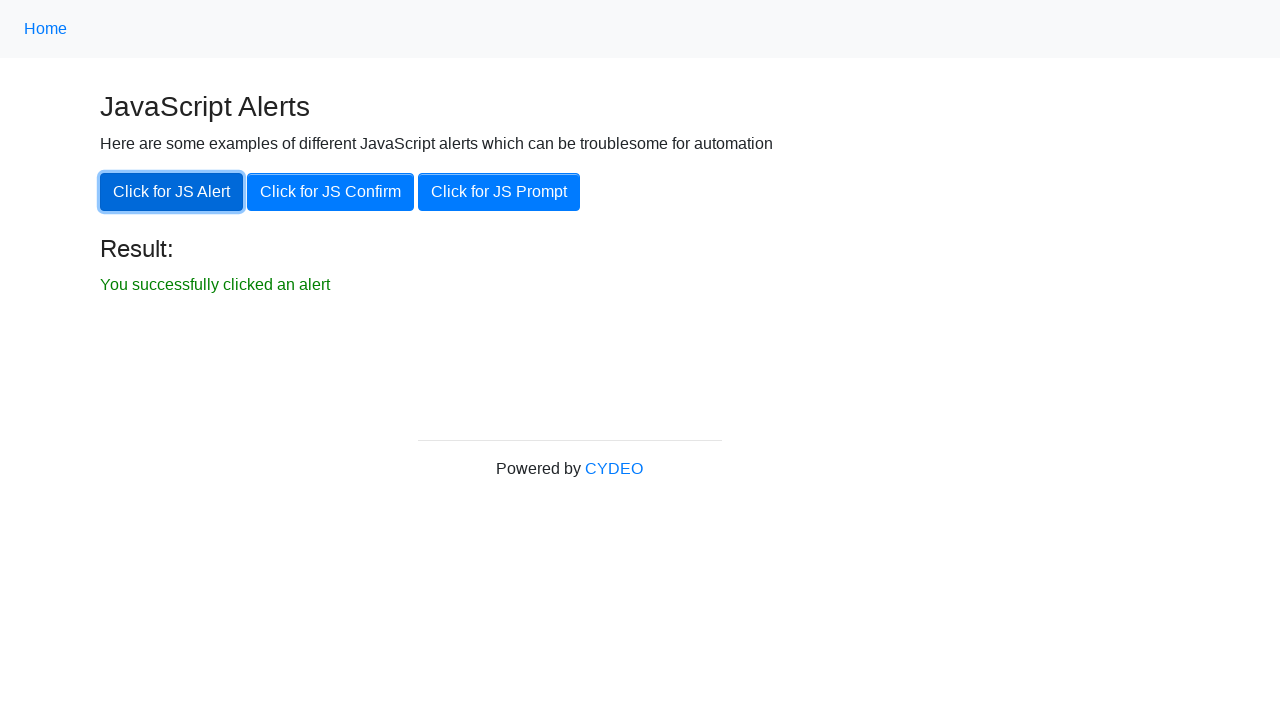

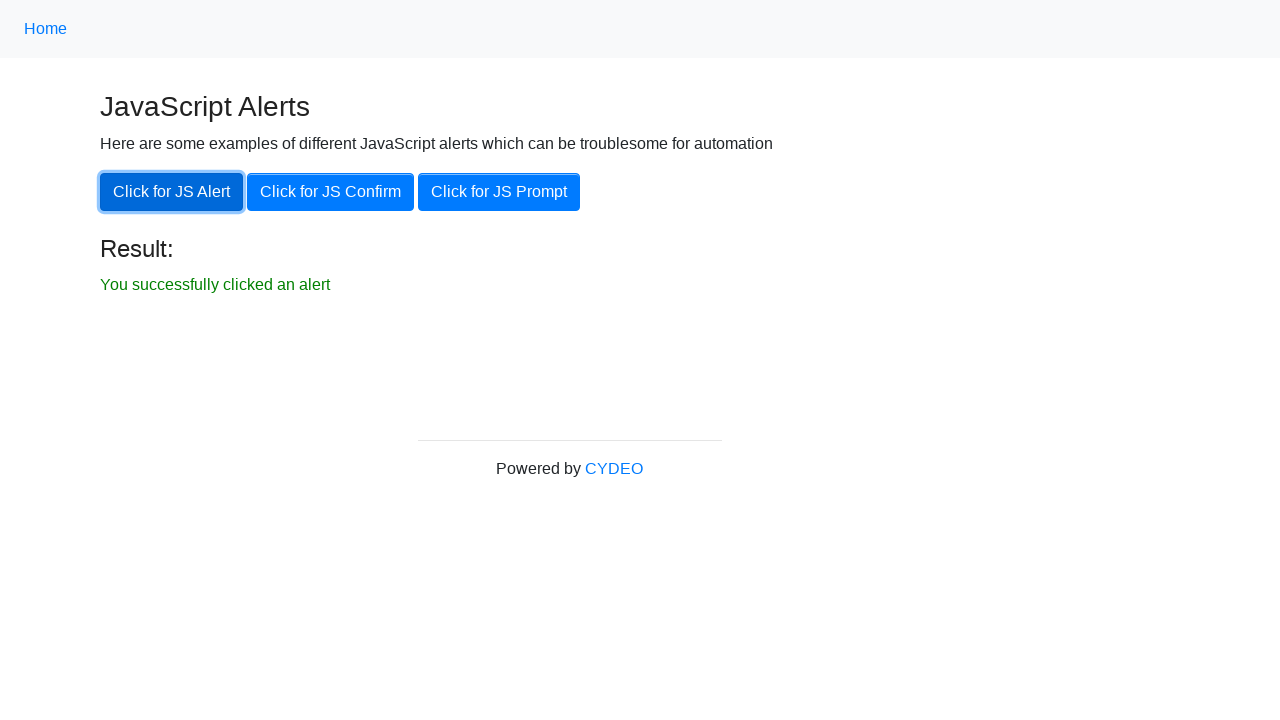